Tests the search functionality by searching for "Sherlock Holmes" book and verifying results load

Starting URL: https://www.labirint.ru

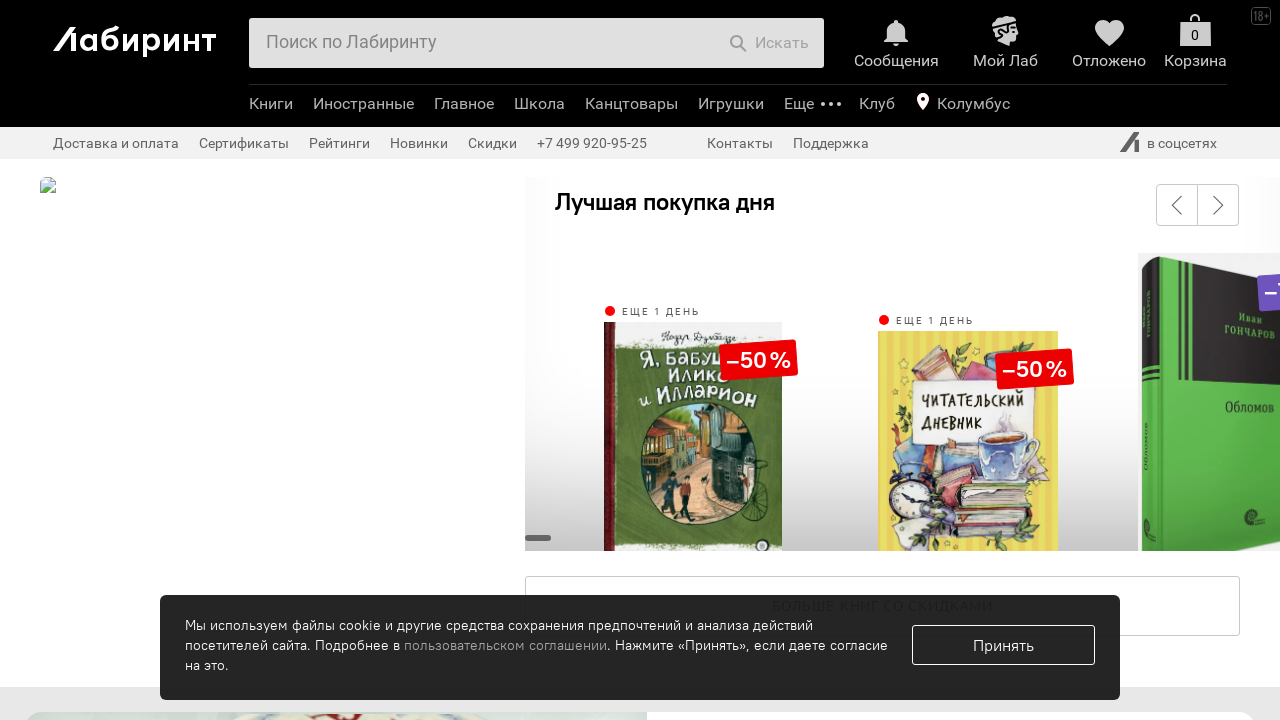

Filled search field with 'Шерлок Холмс' on input#search-field.b-header-b-search-e-input
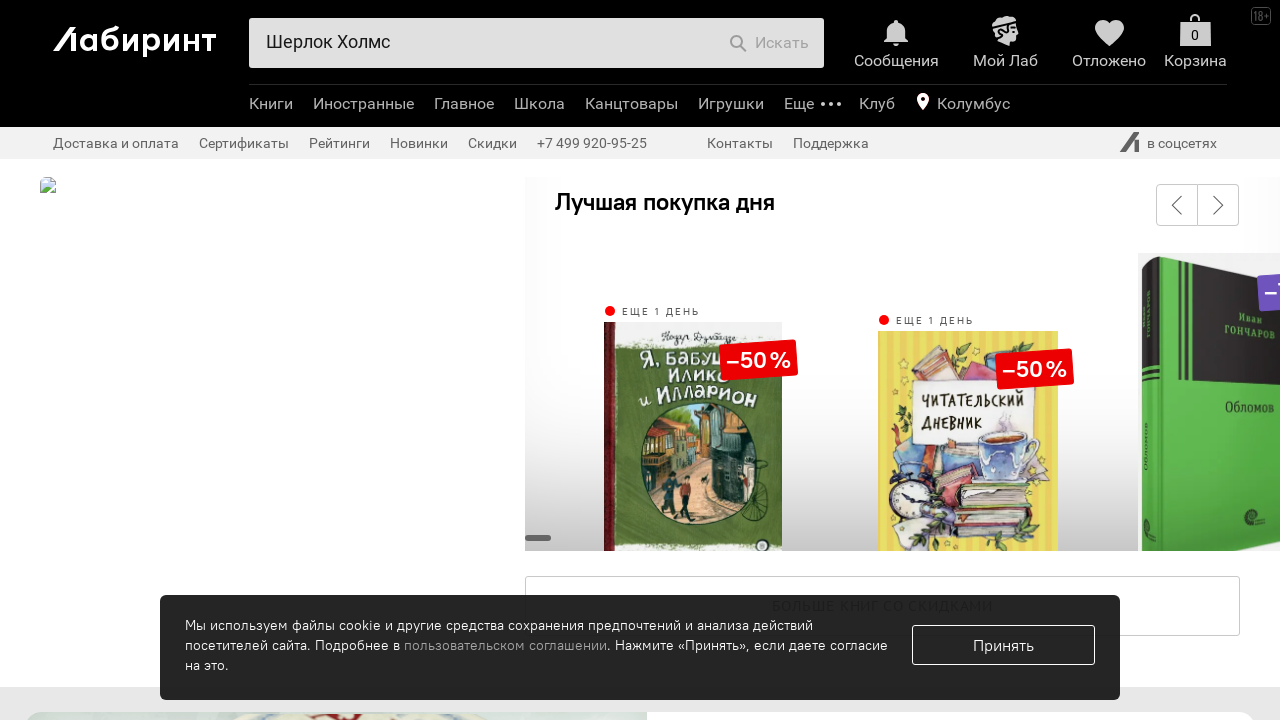

Clicked search button at (769, 43) on button.b-header-b-search-e-btn
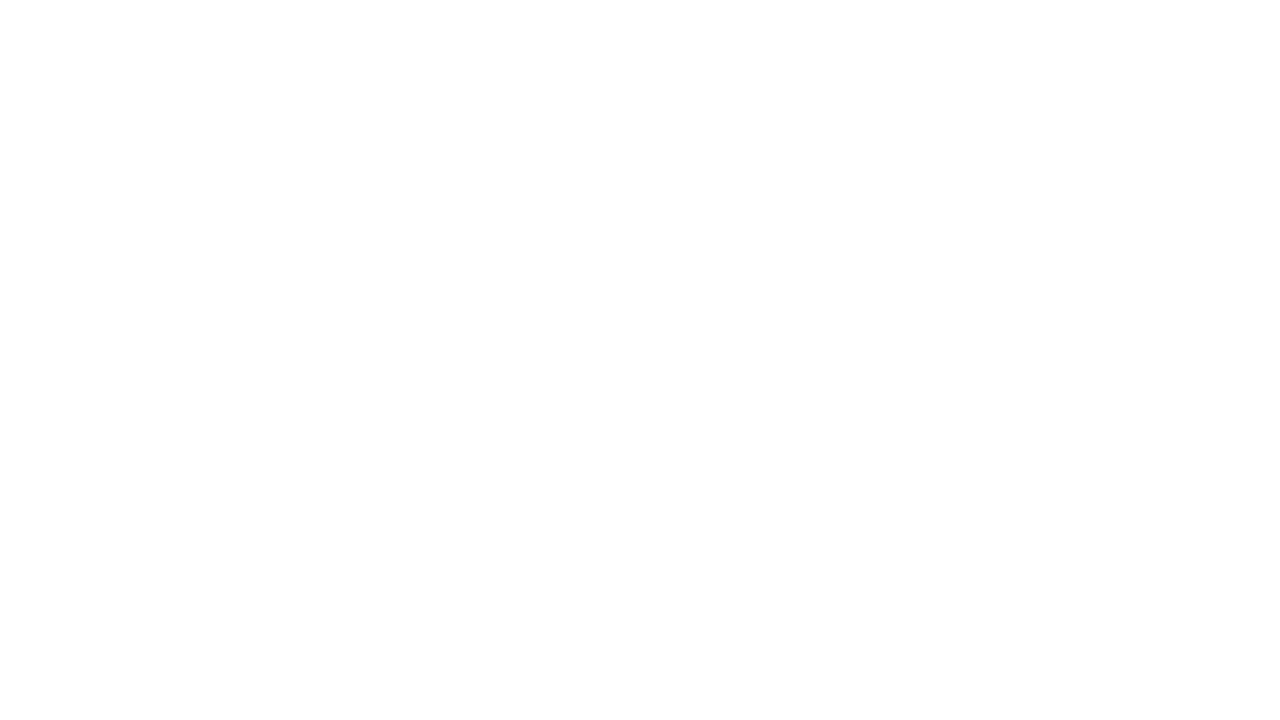

Search results loaded and page reached idle state
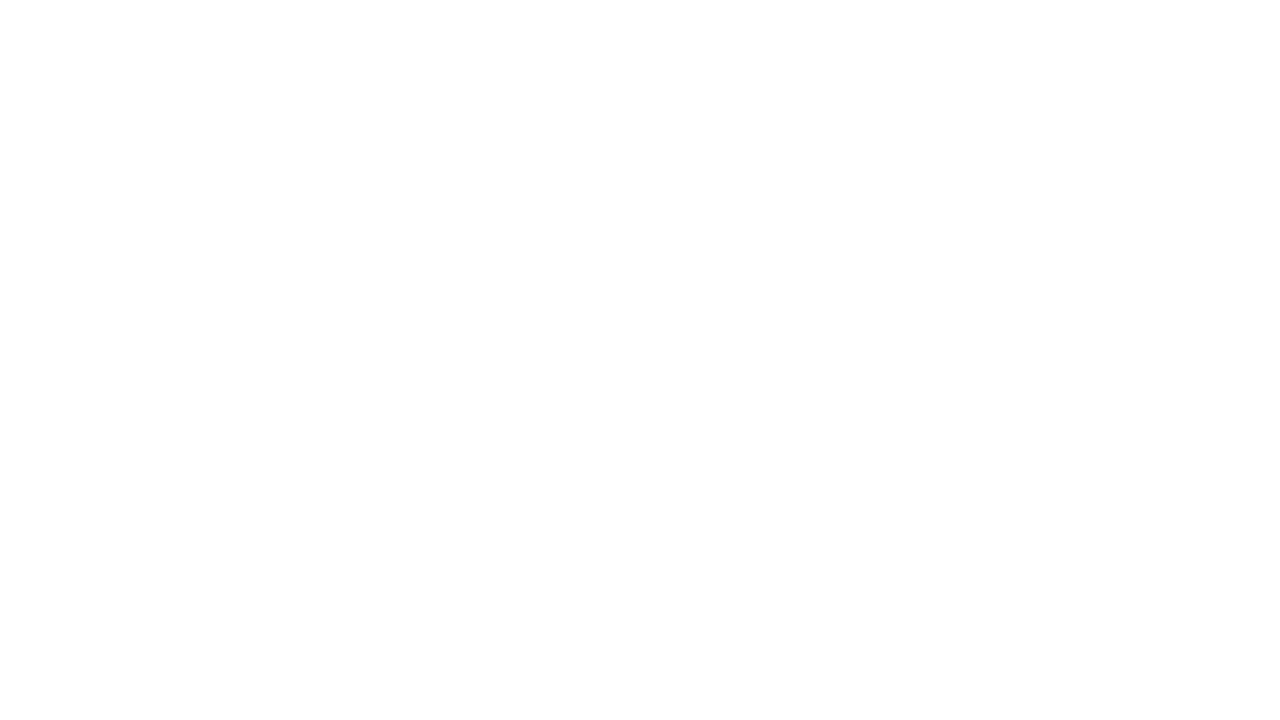

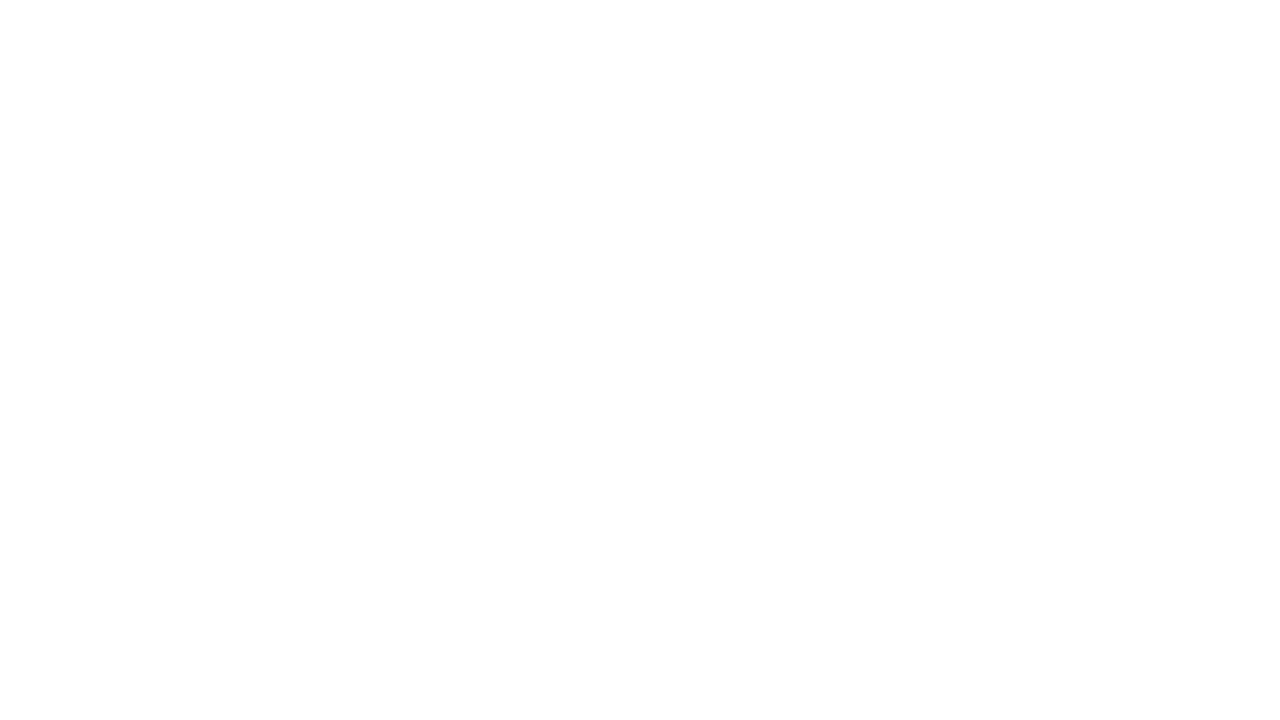